Tests a Vercel deployment by navigating to the main page and then the reading page, taking screenshots at each step to verify the pages load correctly.

Starting URL: https://test-studio-firebase.vercel.app

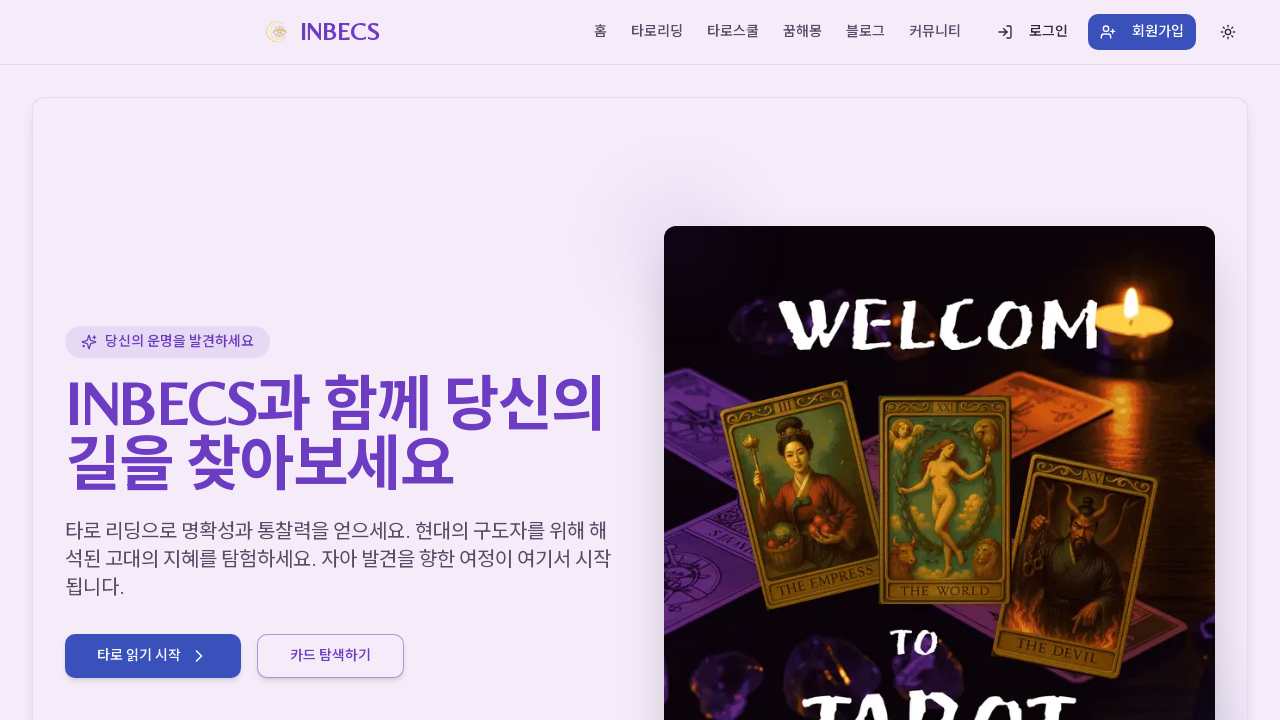

Main page DOM content loaded
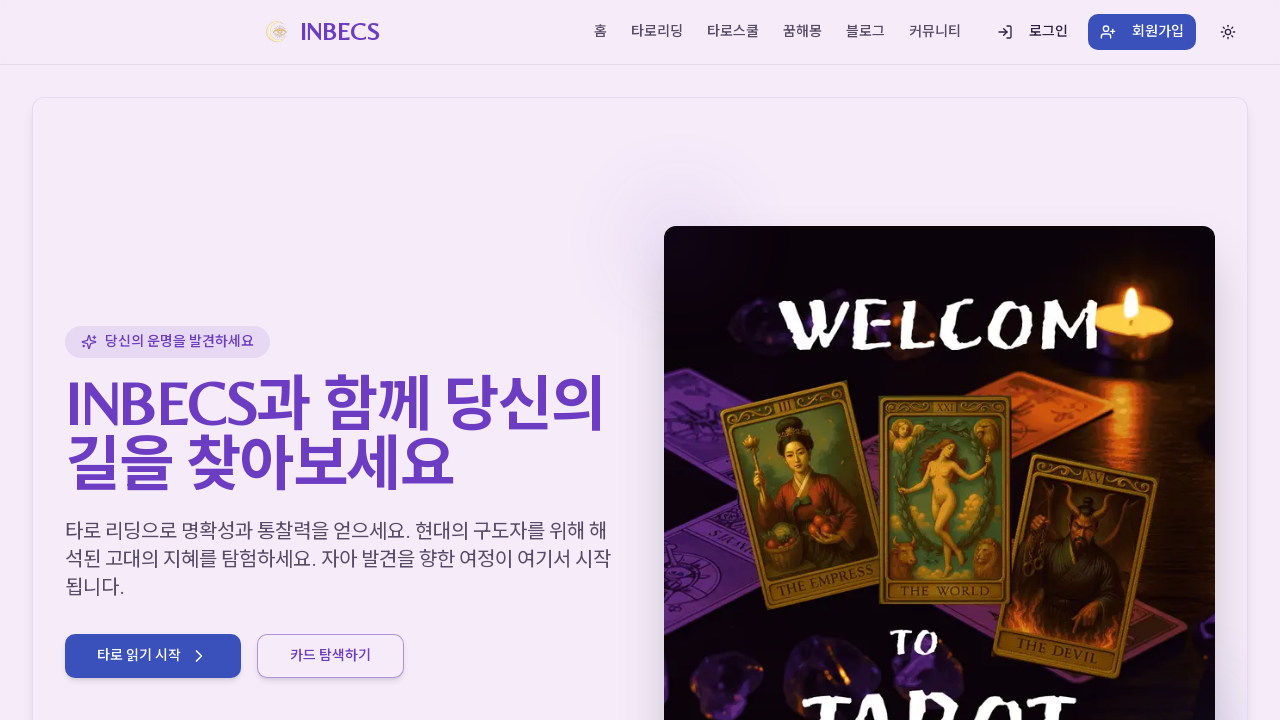

Navigated to reading page
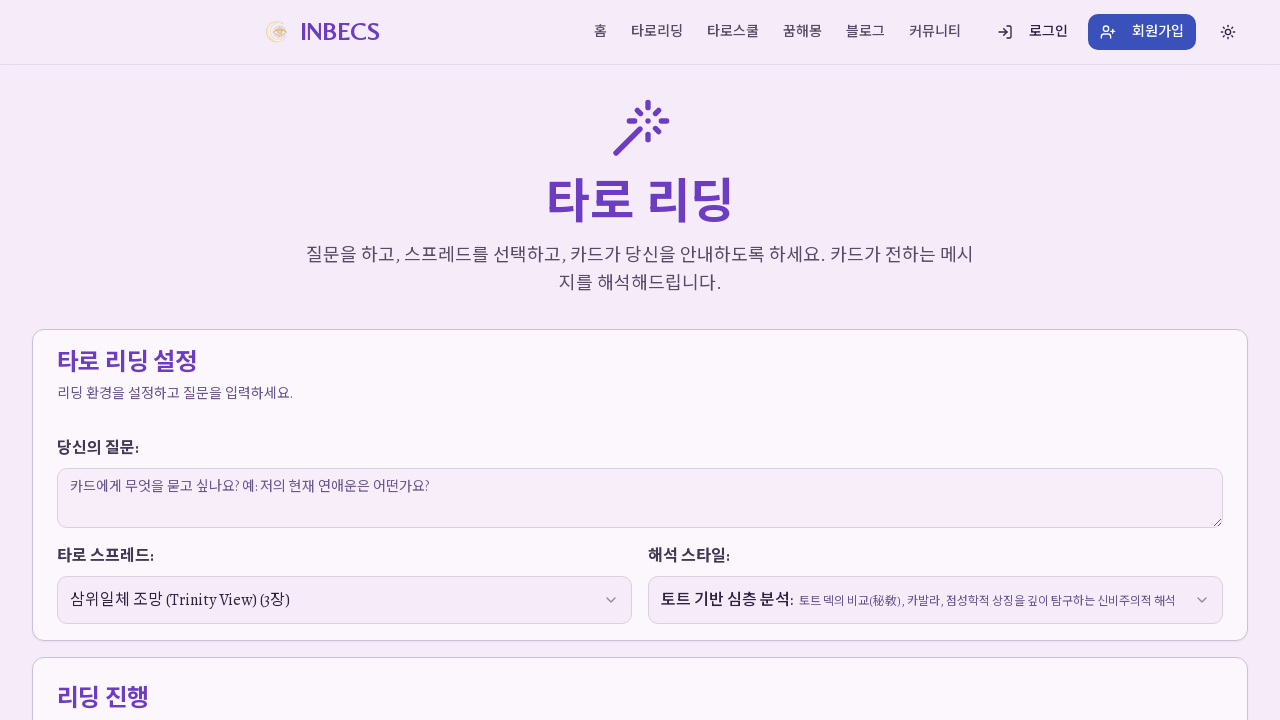

Waited 5 seconds for content to load
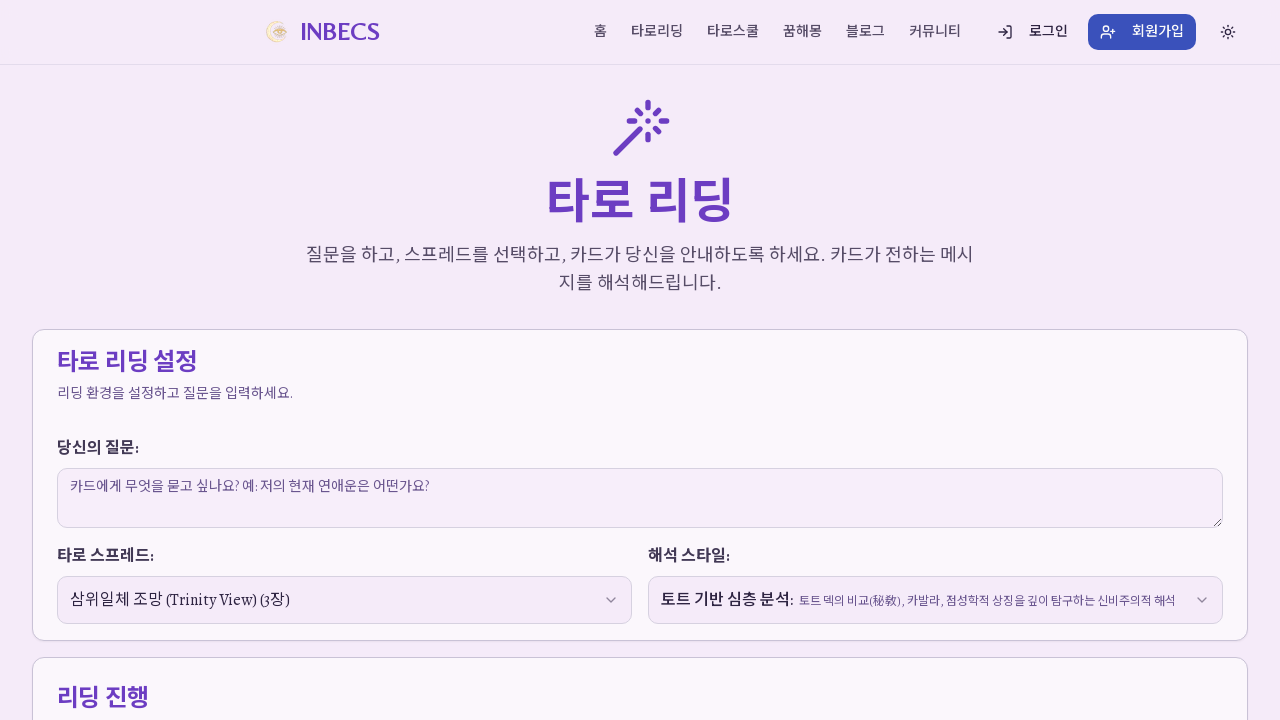

Reading page DOM content loaded and verified
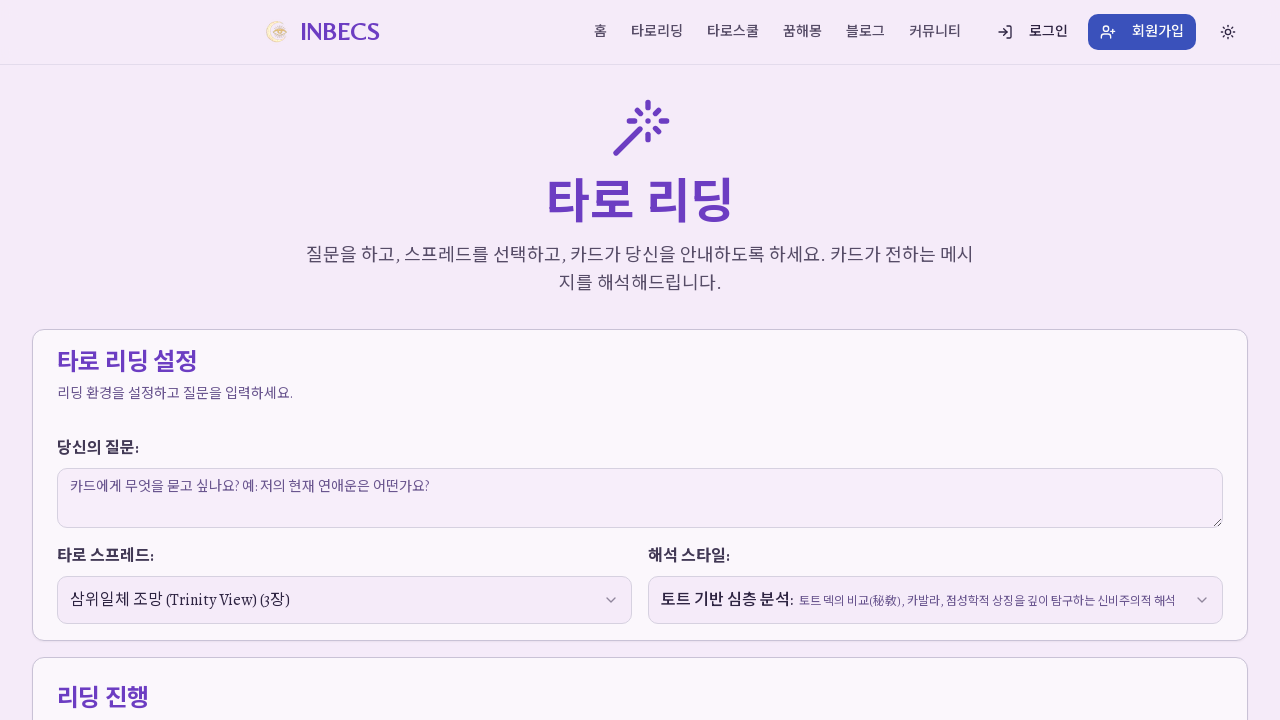

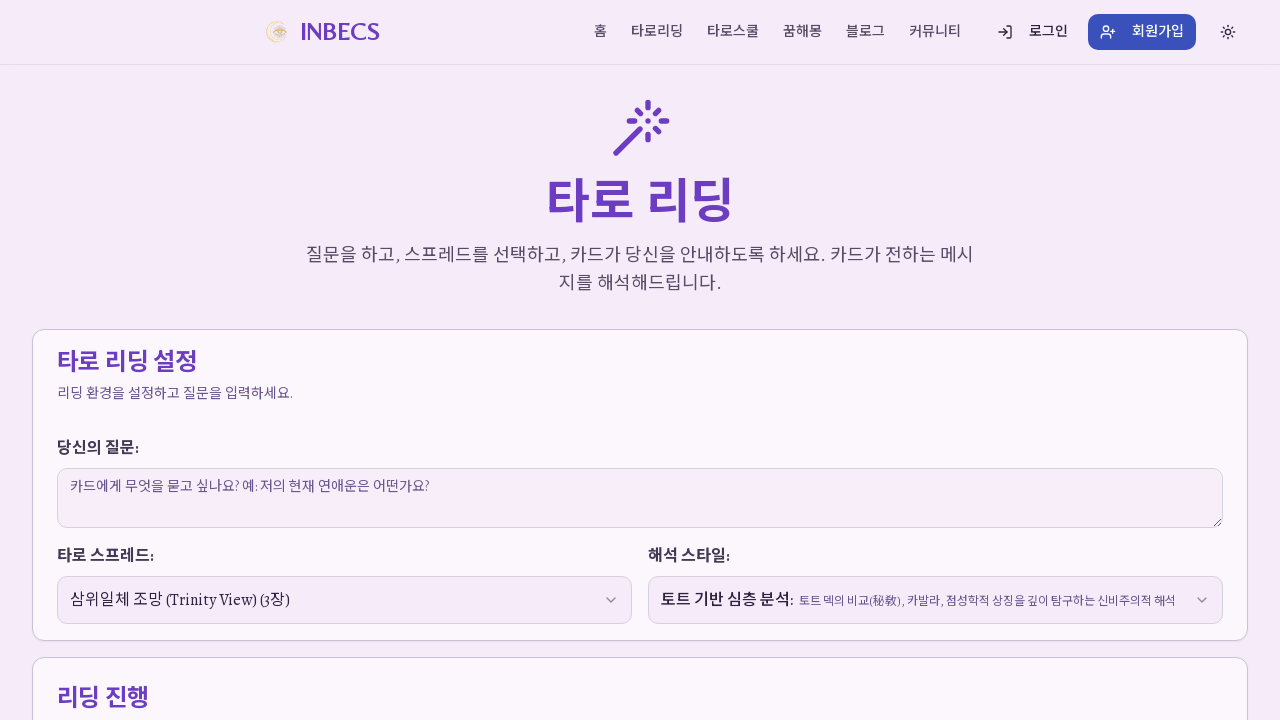